Navigates to an automation practice page and retrieves text from a specific cell in a web table (row 11, column 2)

Starting URL: https://rahulshettyacademy.com/AutomationPractice/

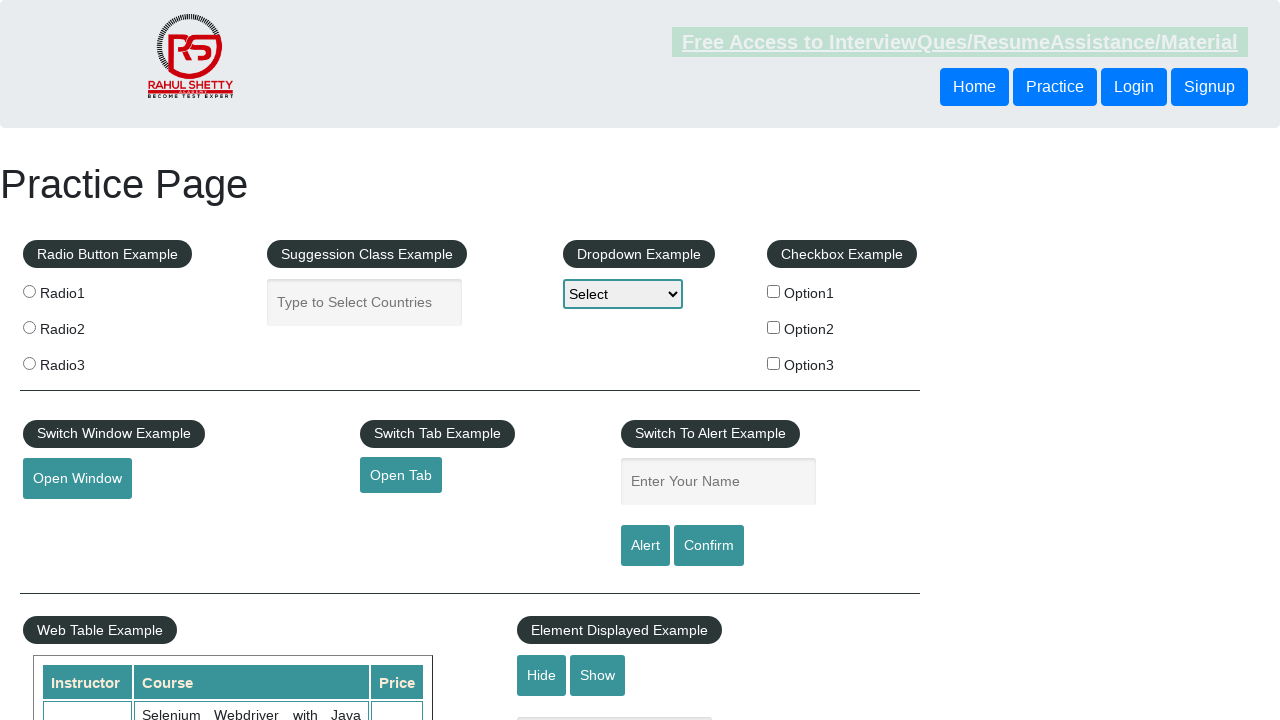

Navigated to automation practice page
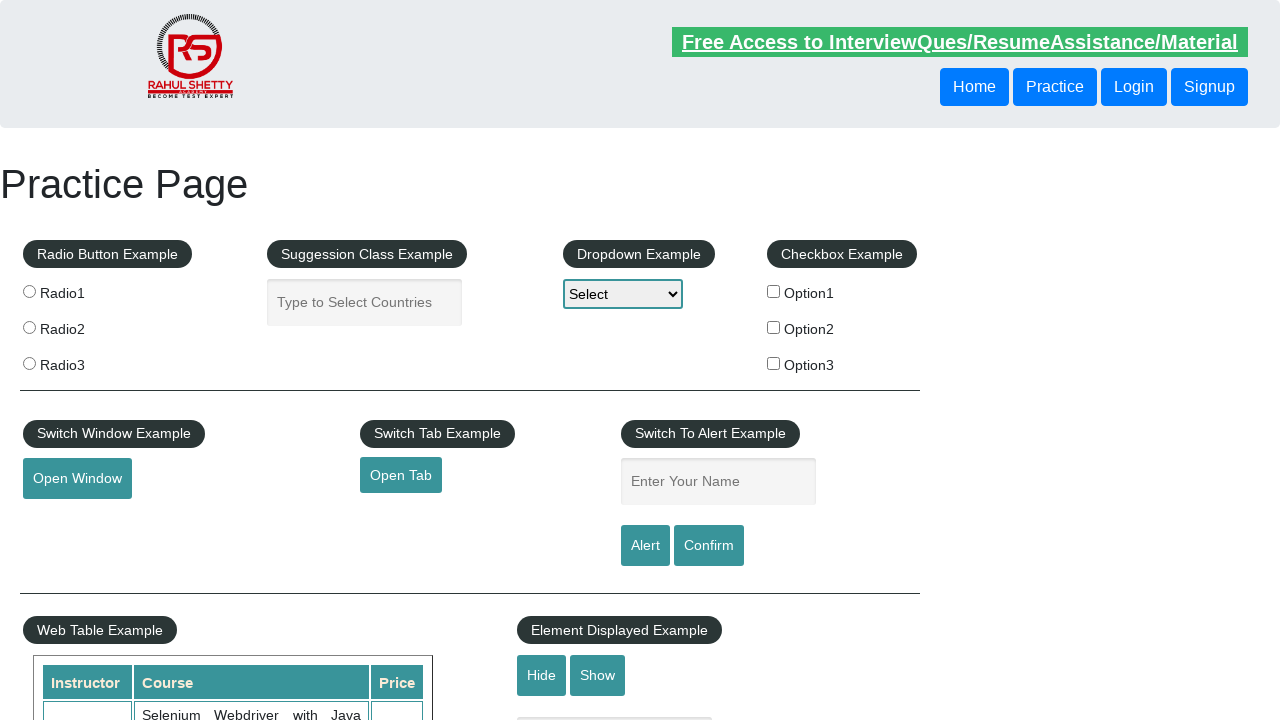

Retrieved text from web table row 11, column 2
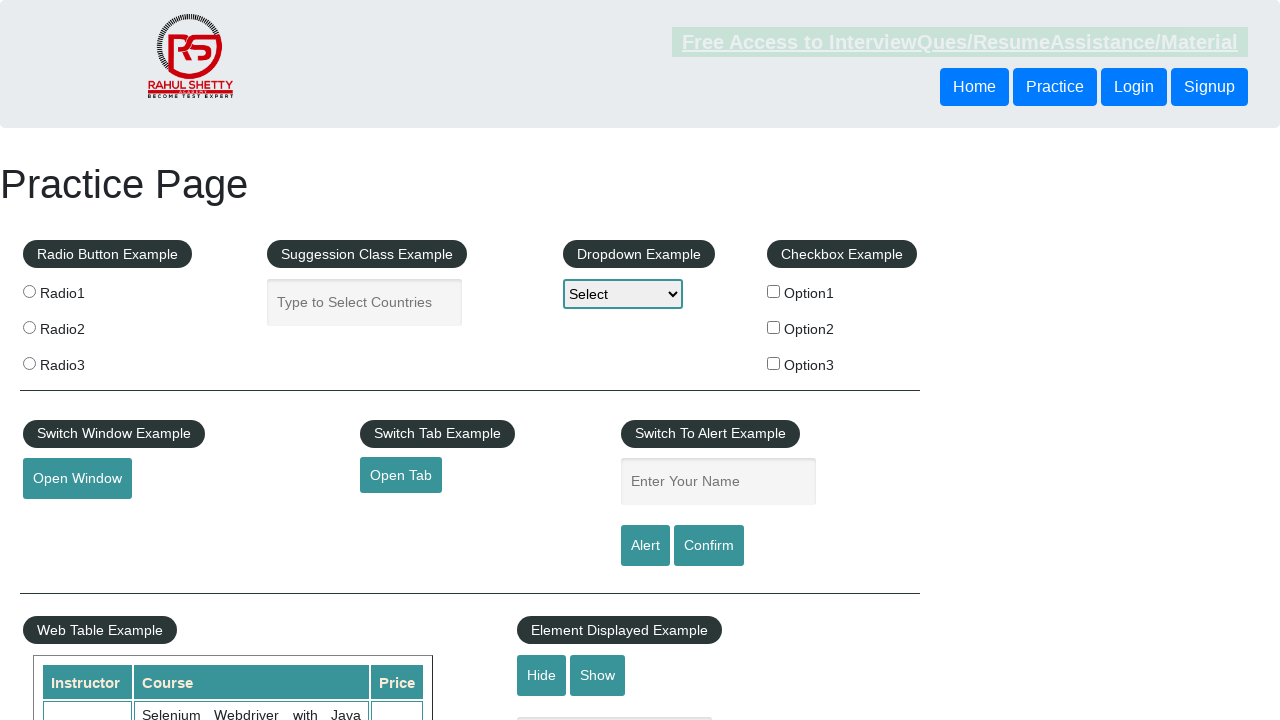

Printed cell text: Write effective QA Resume that will turn to interview call
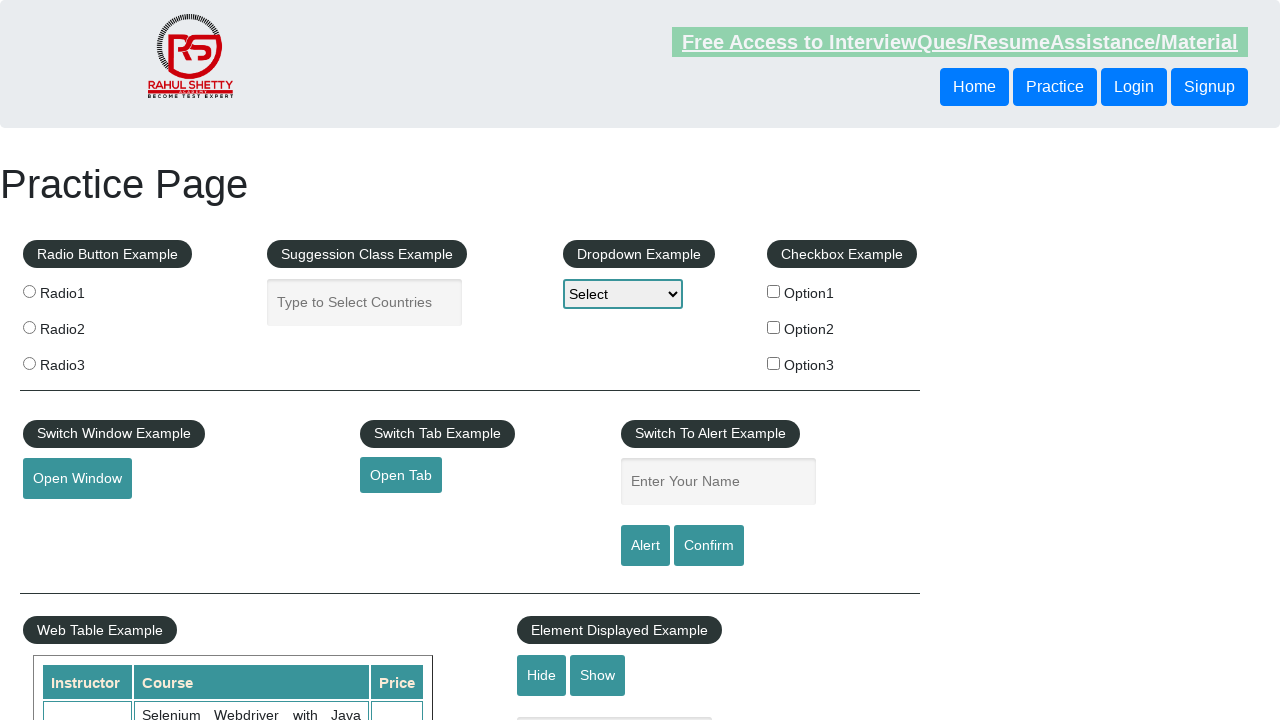

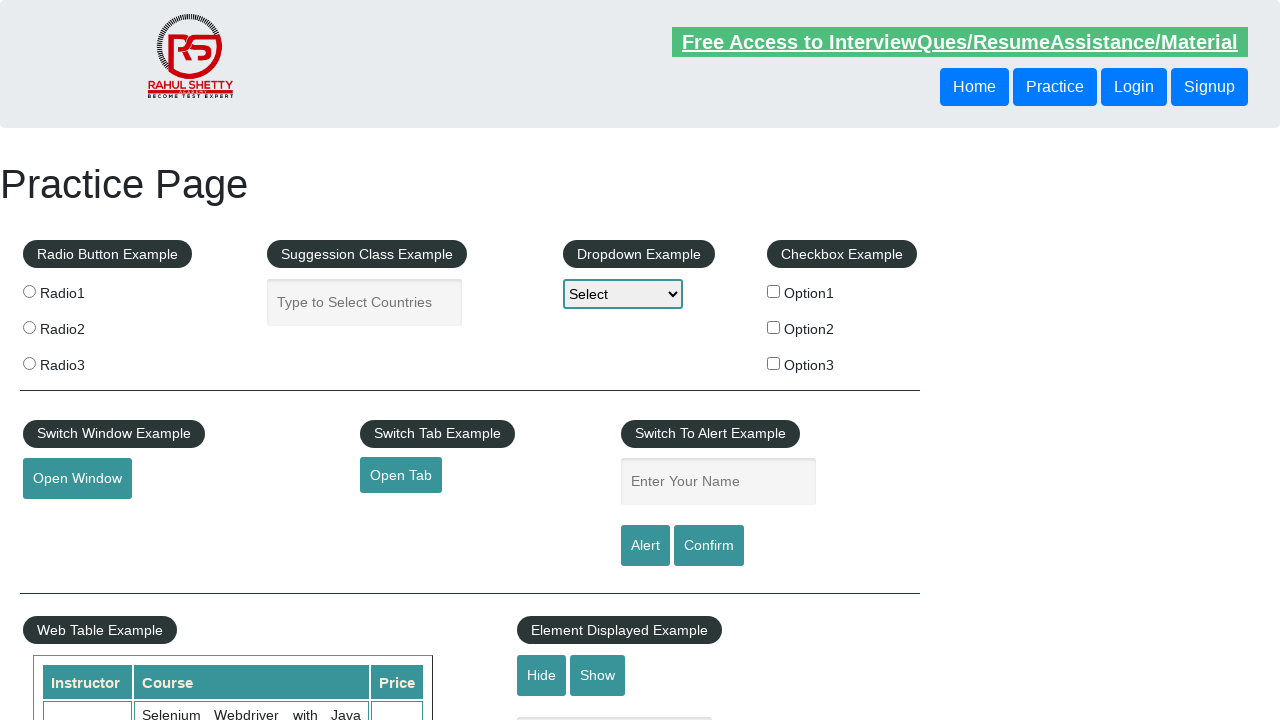